Interacts with a challenging DOM page by clicking buttons until a specific condition is met

Starting URL: https://the-internet.herokuapp.com/challenging_dom

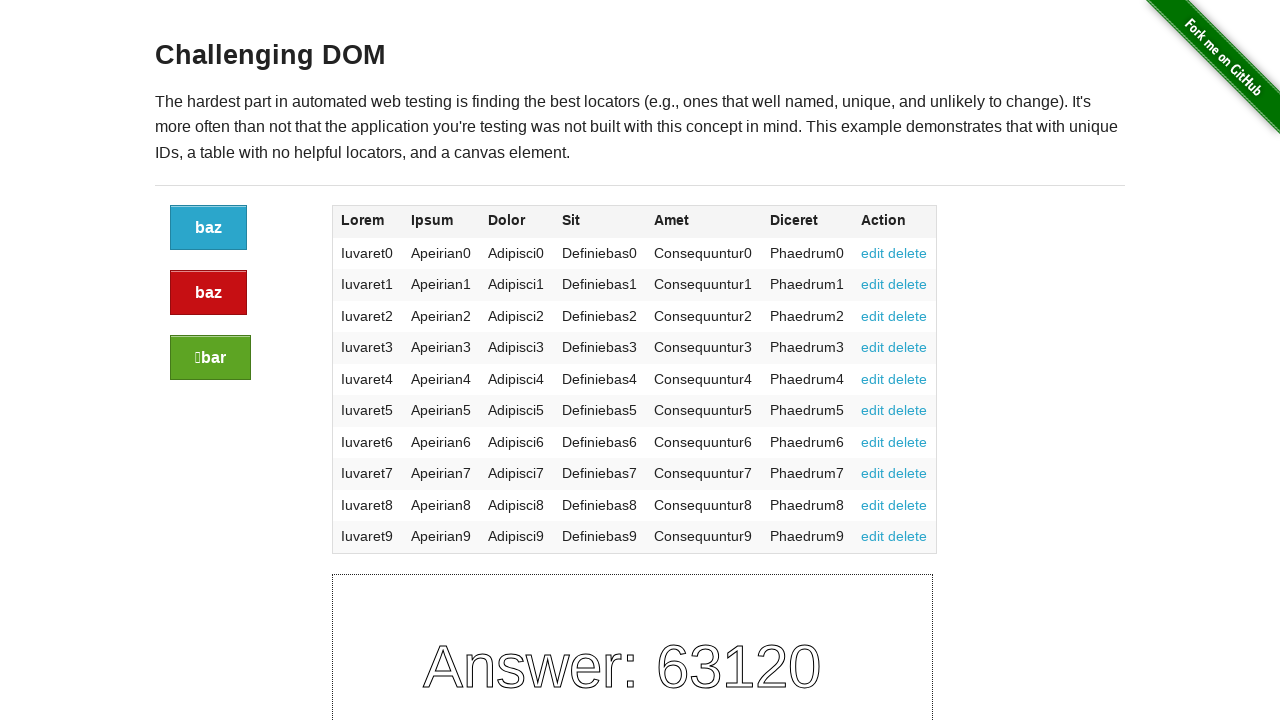

Clicked main button on challenging DOM page at (208, 228) on a.button
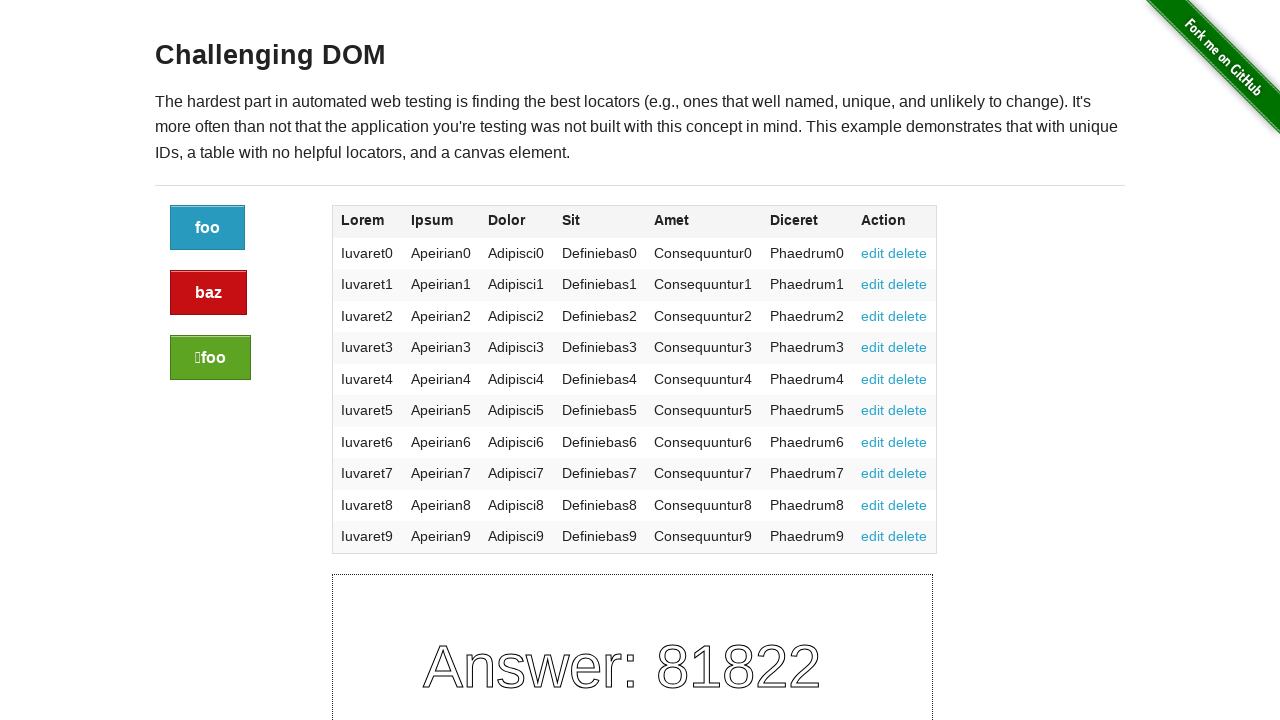

Clicked main button on challenging DOM page at (208, 228) on a.button
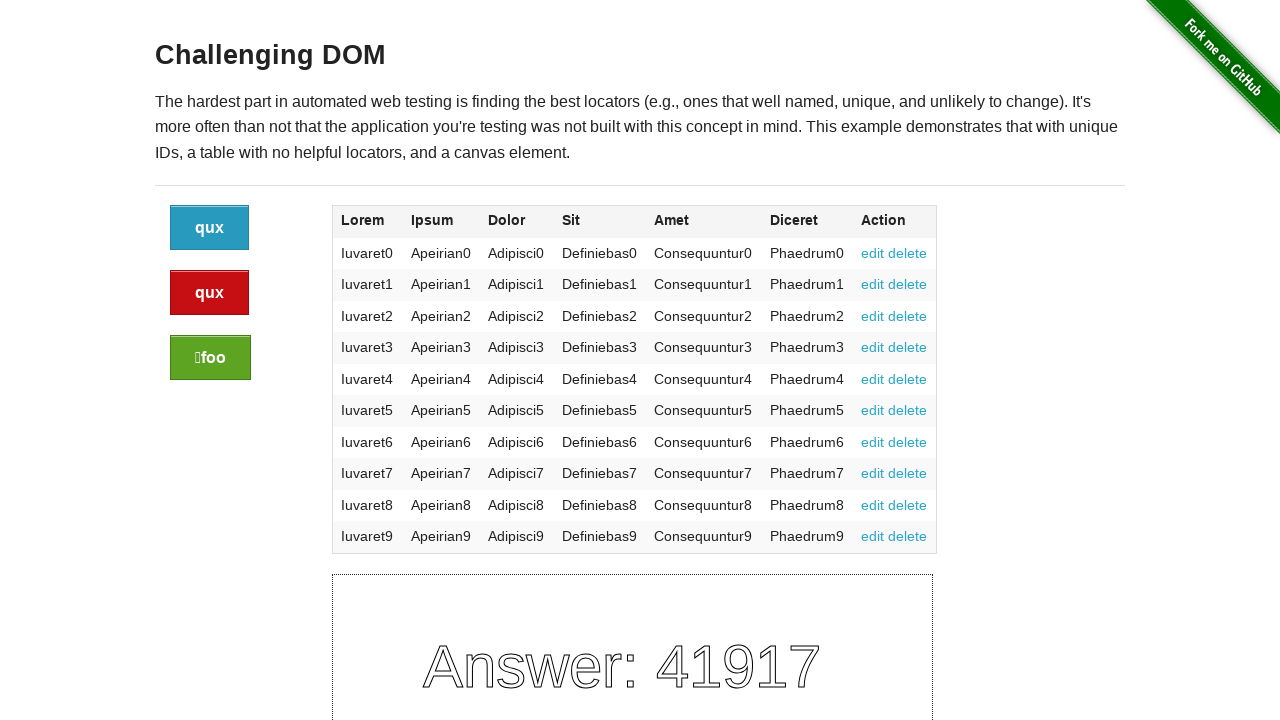

Clicked main button on challenging DOM page at (210, 228) on a.button
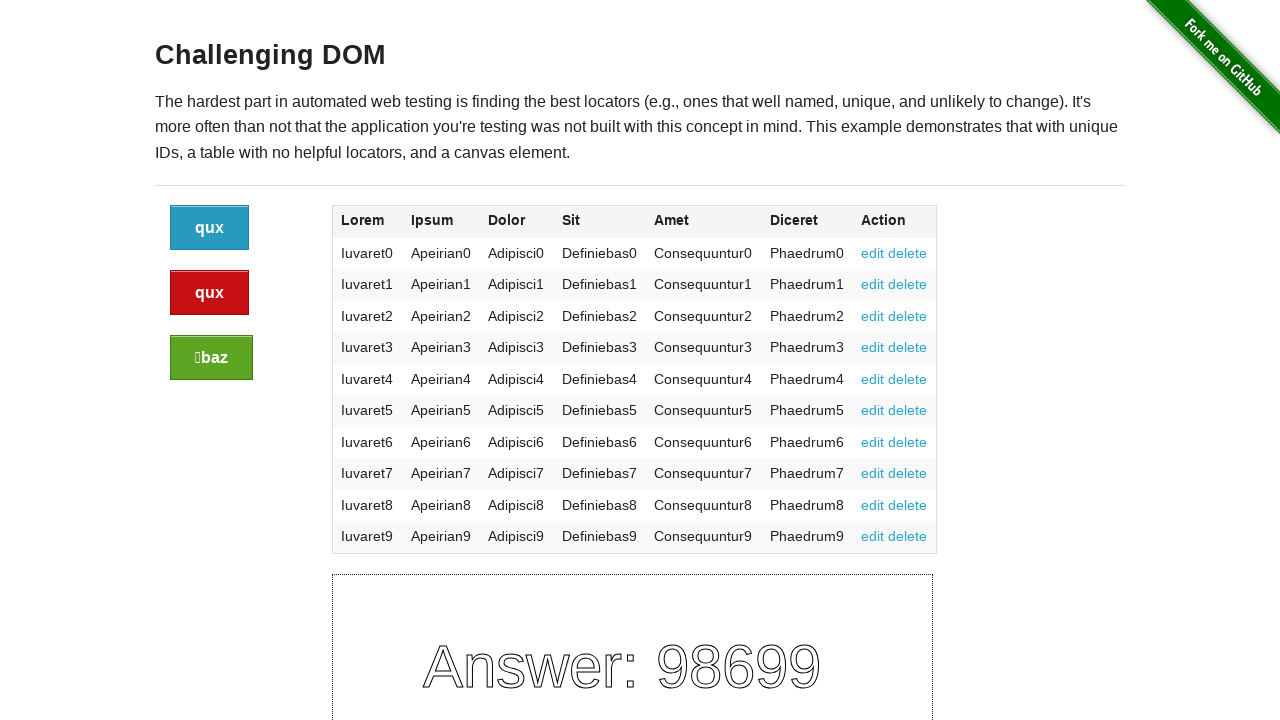

Clicked main button on challenging DOM page at (210, 228) on a.button
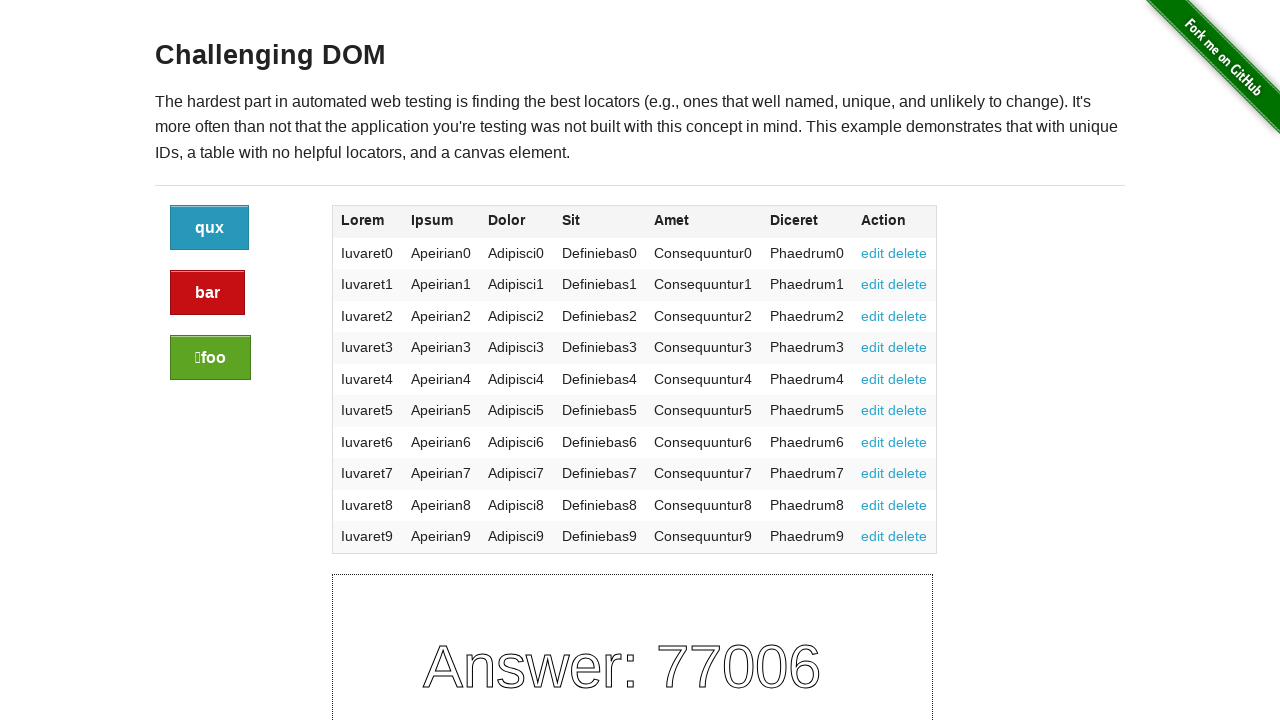

Clicked main button on challenging DOM page at (210, 228) on a.button
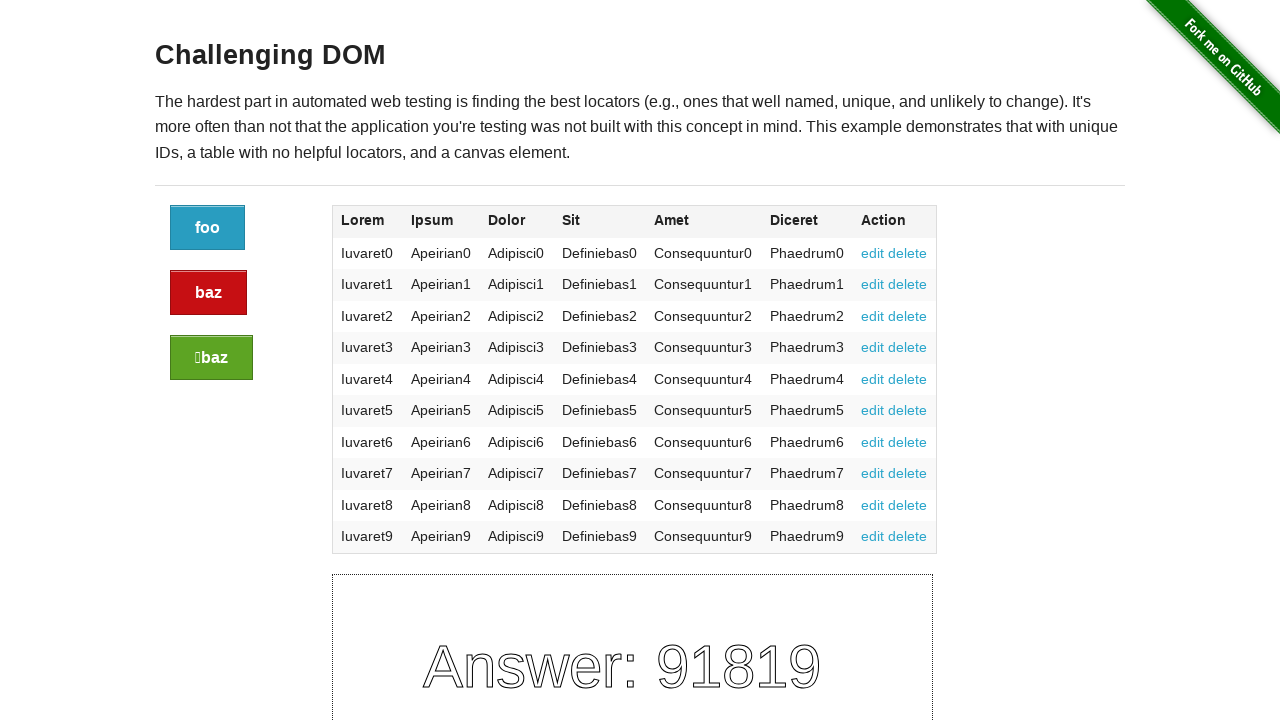

Clicked main button on challenging DOM page at (208, 228) on a.button
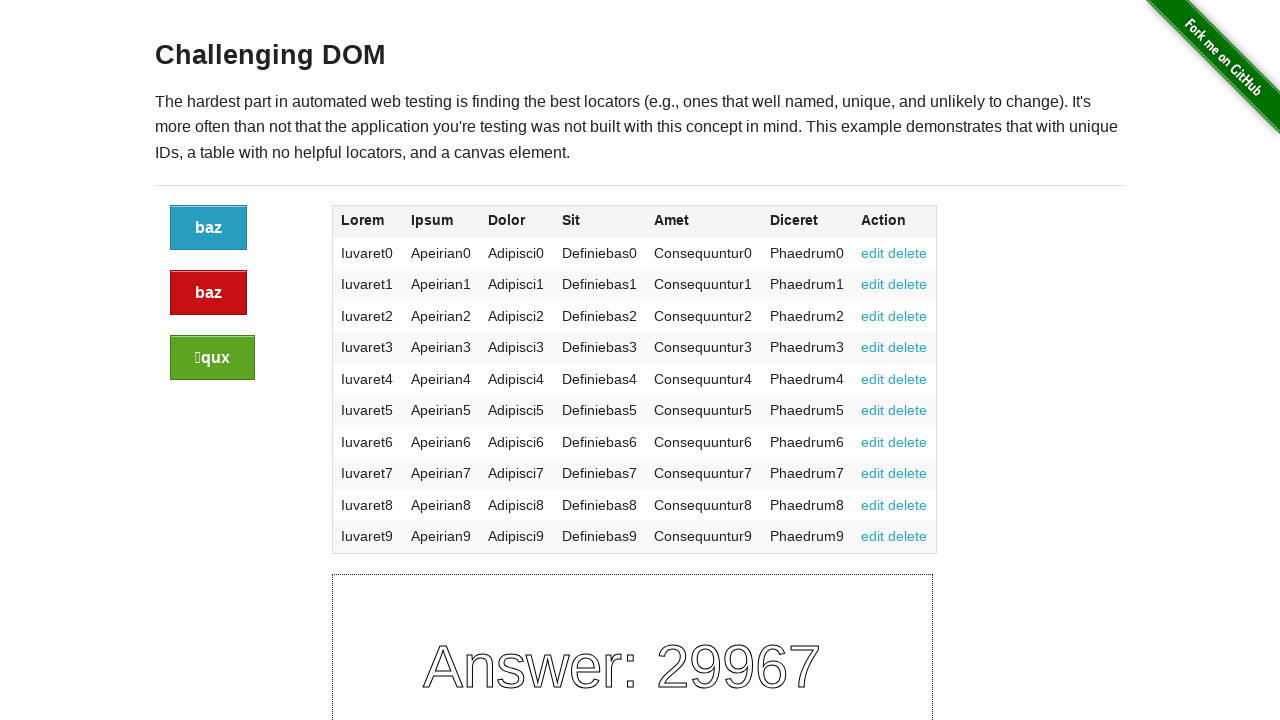

Success button text is now 'qux' - condition met
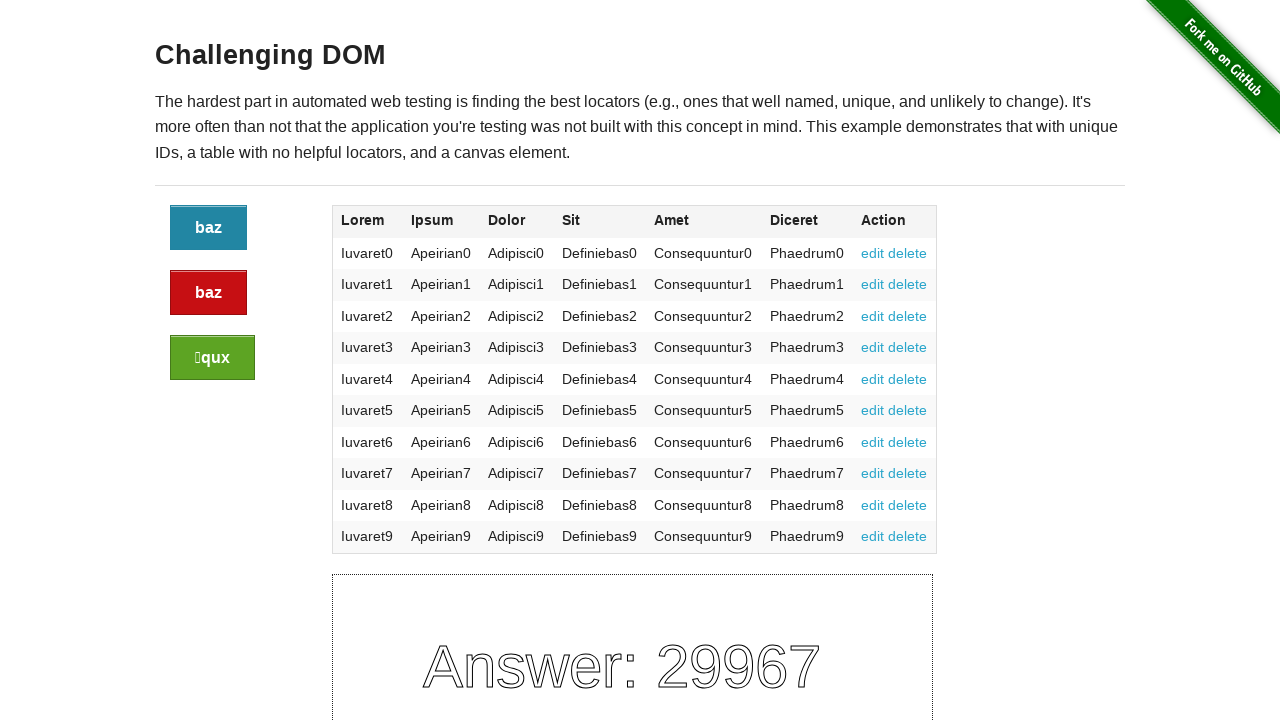

Verified success button contains expected text 'qux'
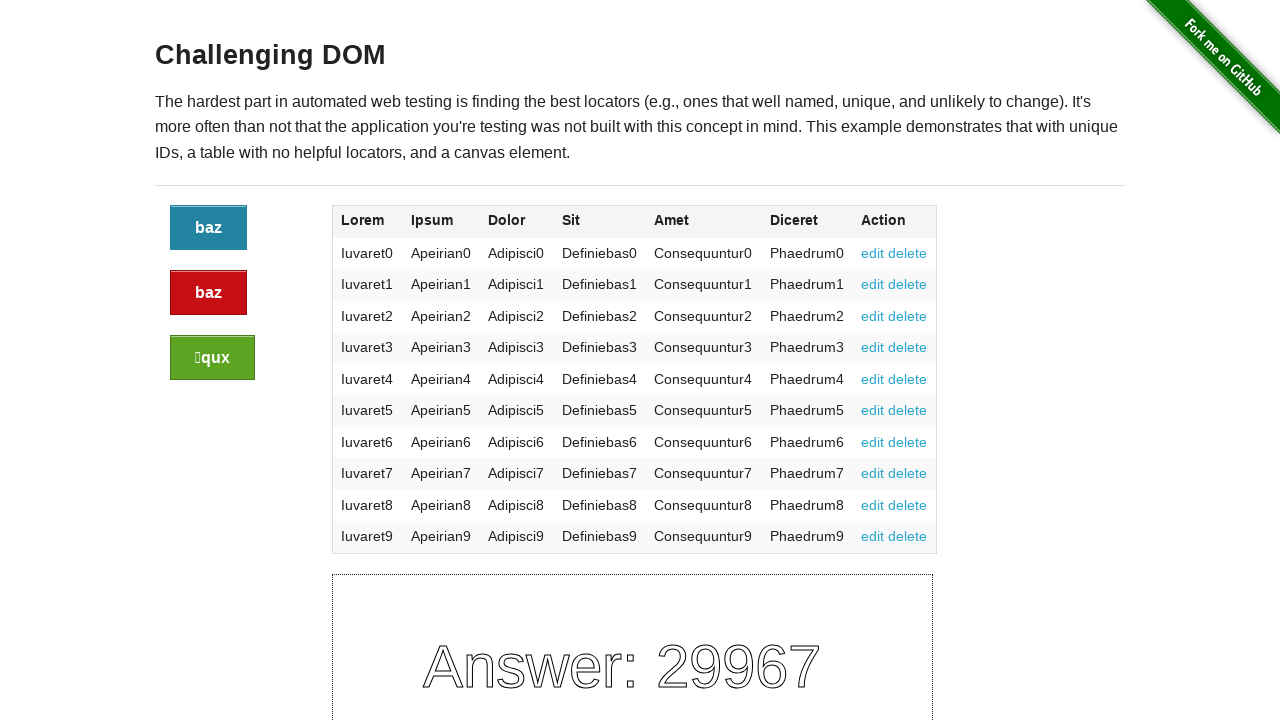

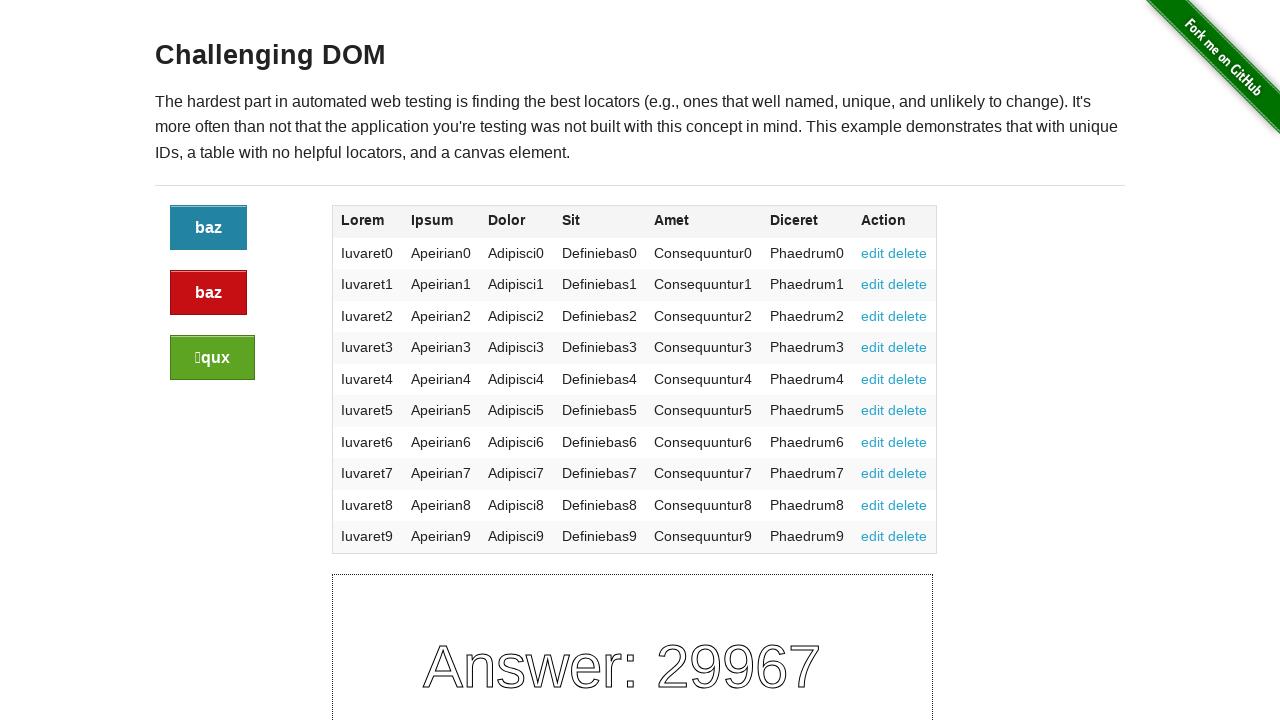